Tests navigation from catalog page back to main menu by clicking the home link

Starting URL: http://intershop5.skillbox.ru/

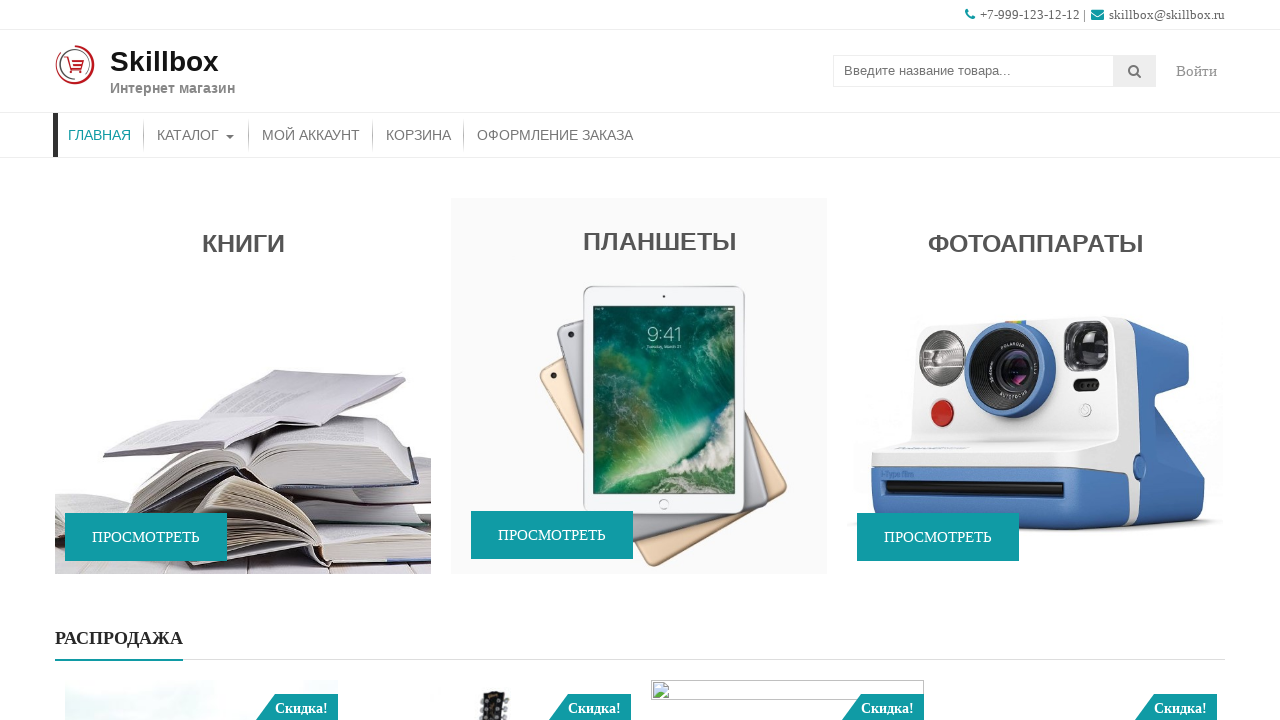

Clicked catalog button to open catalog page at (196, 135) on #menu-item-46
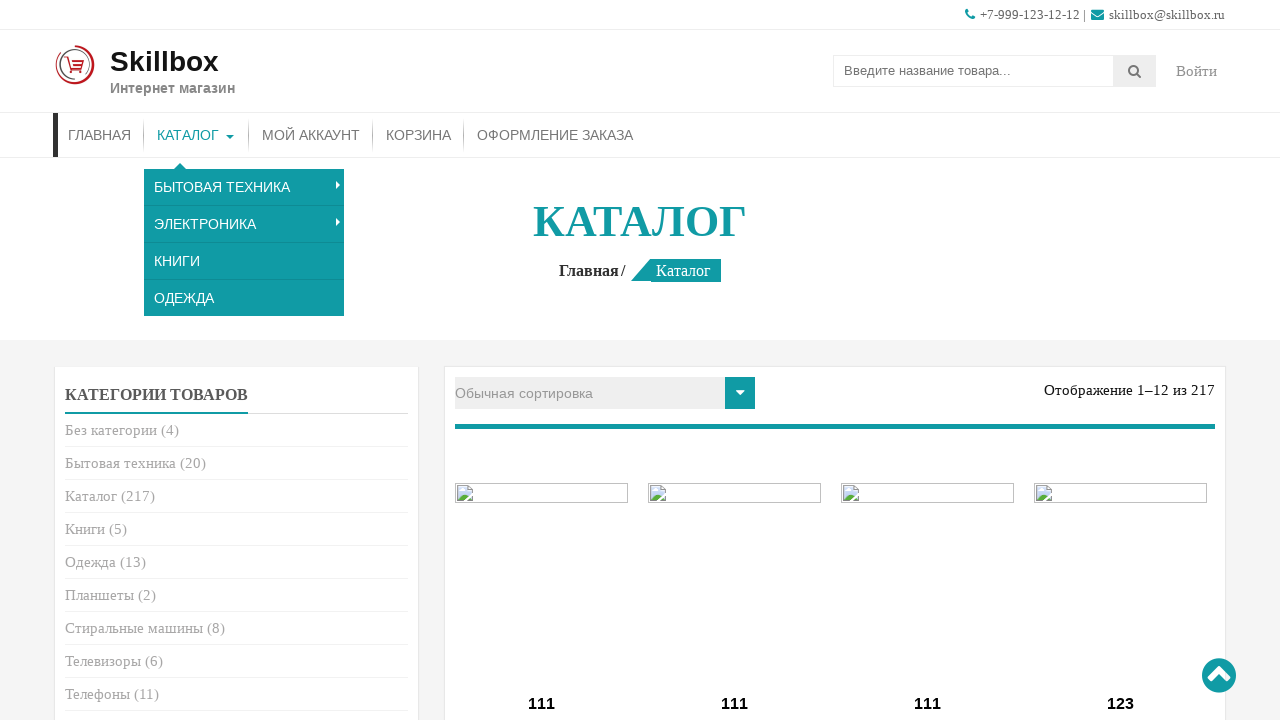

Clicked home link to navigate back to main menu at (593, 270) on a[href='http://intershop5.skillbox.ru']
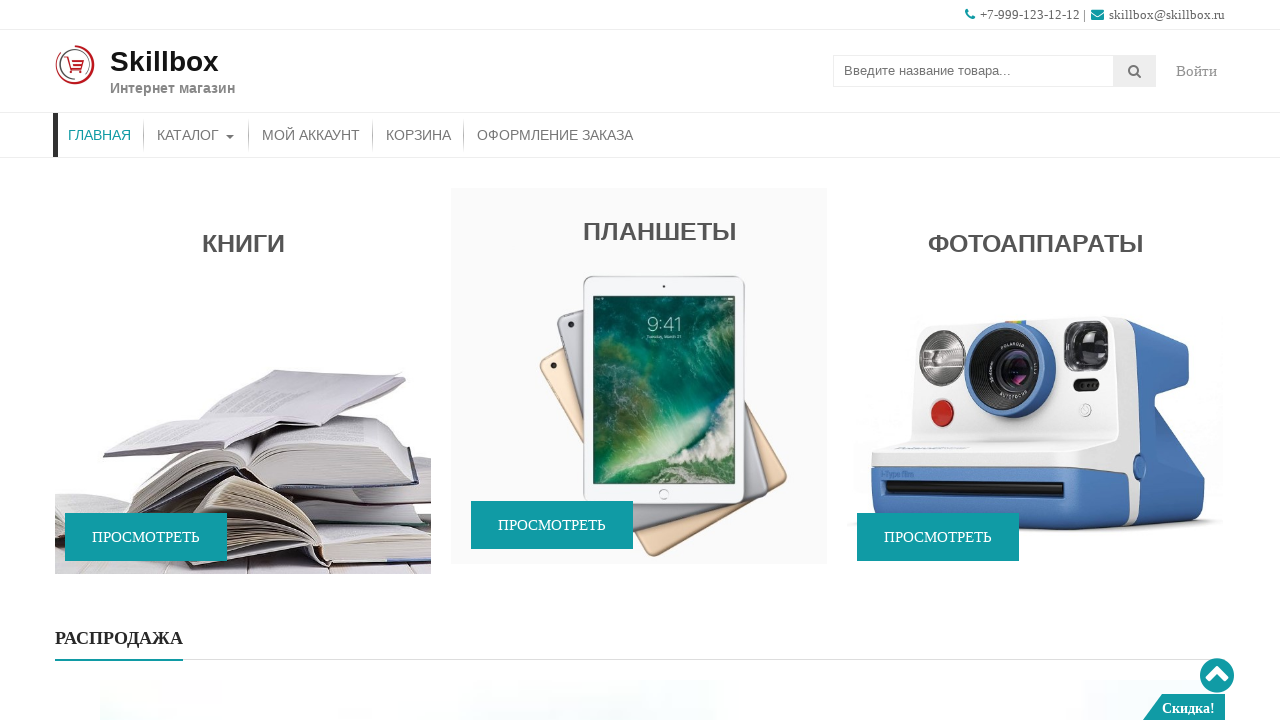

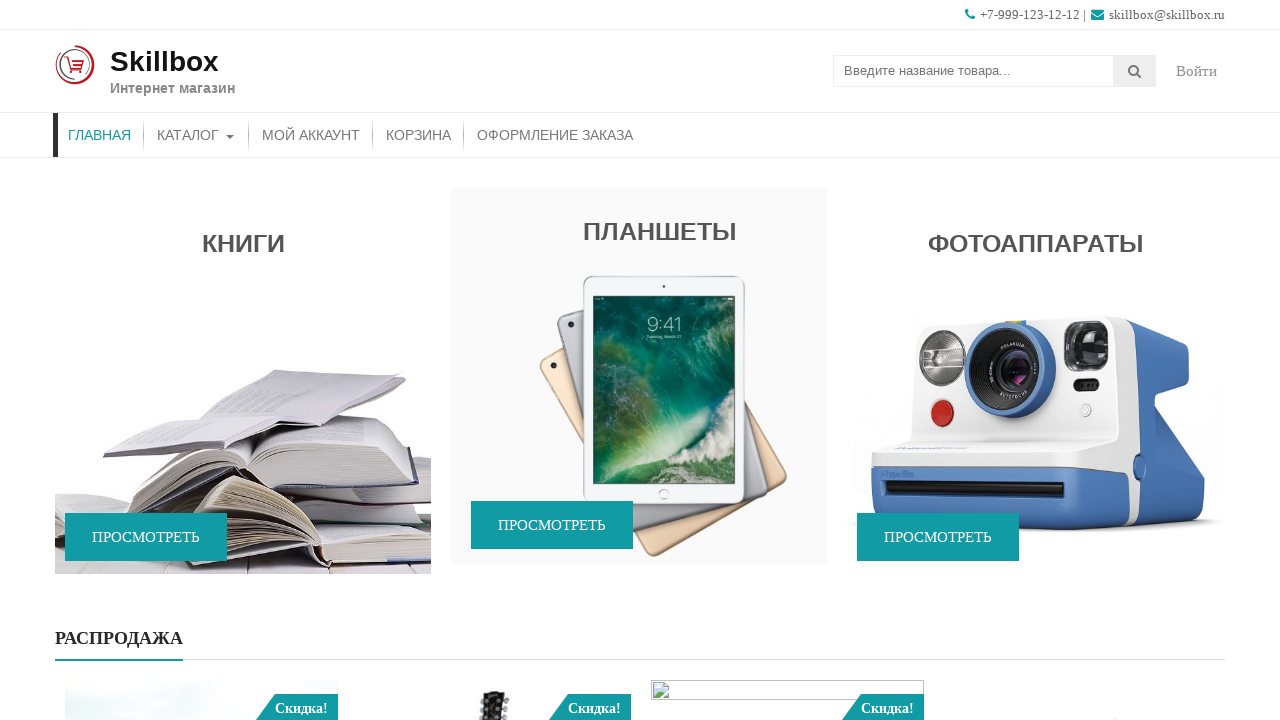